Tests right-click context menu functionality by performing a right-click on the Sortable link on jQueryUI homepage

Starting URL: https://jqueryui.com

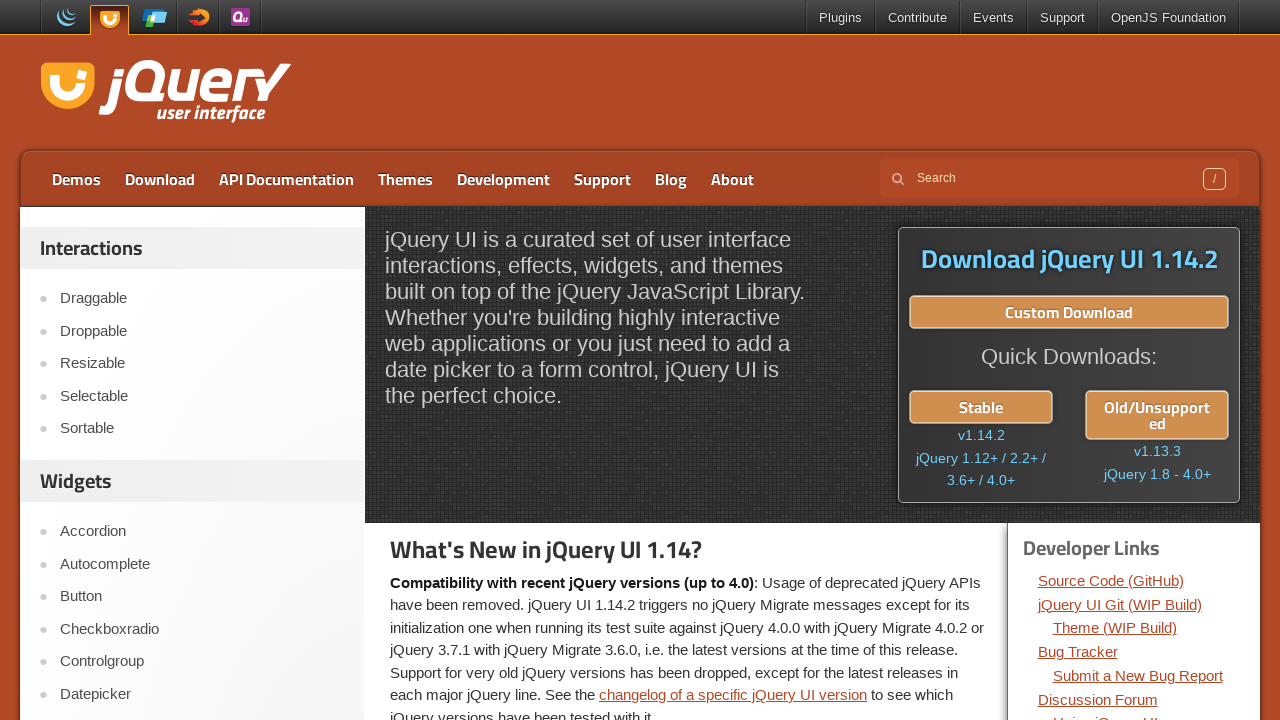

Navigated to jQueryUI homepage
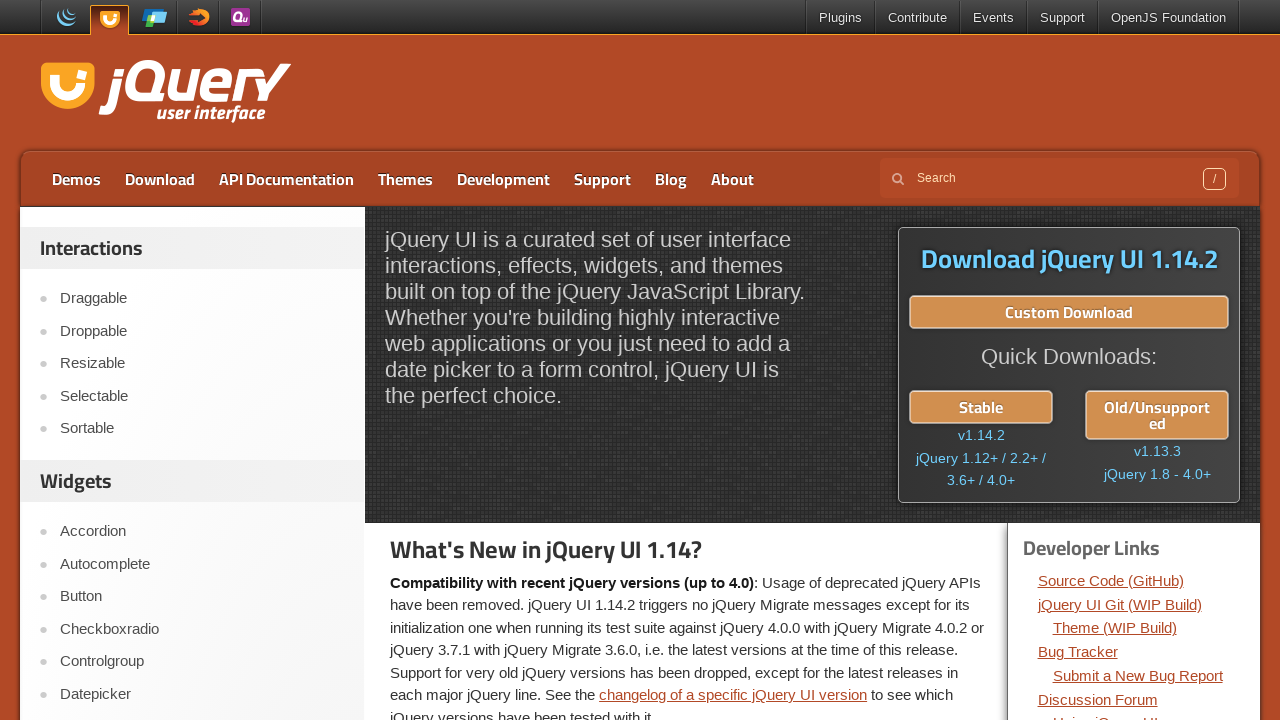

Right-clicked on the Sortable link to open context menu at (202, 429) on a:has-text('Sortable') >> nth=0
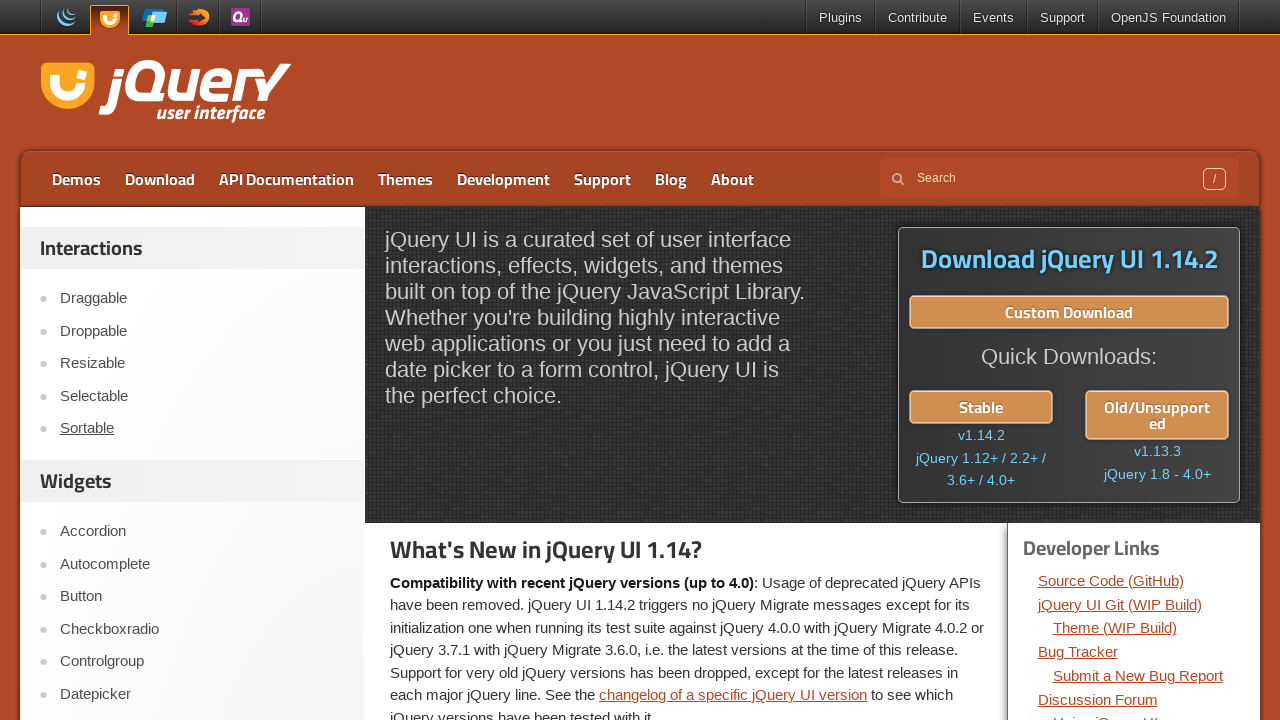

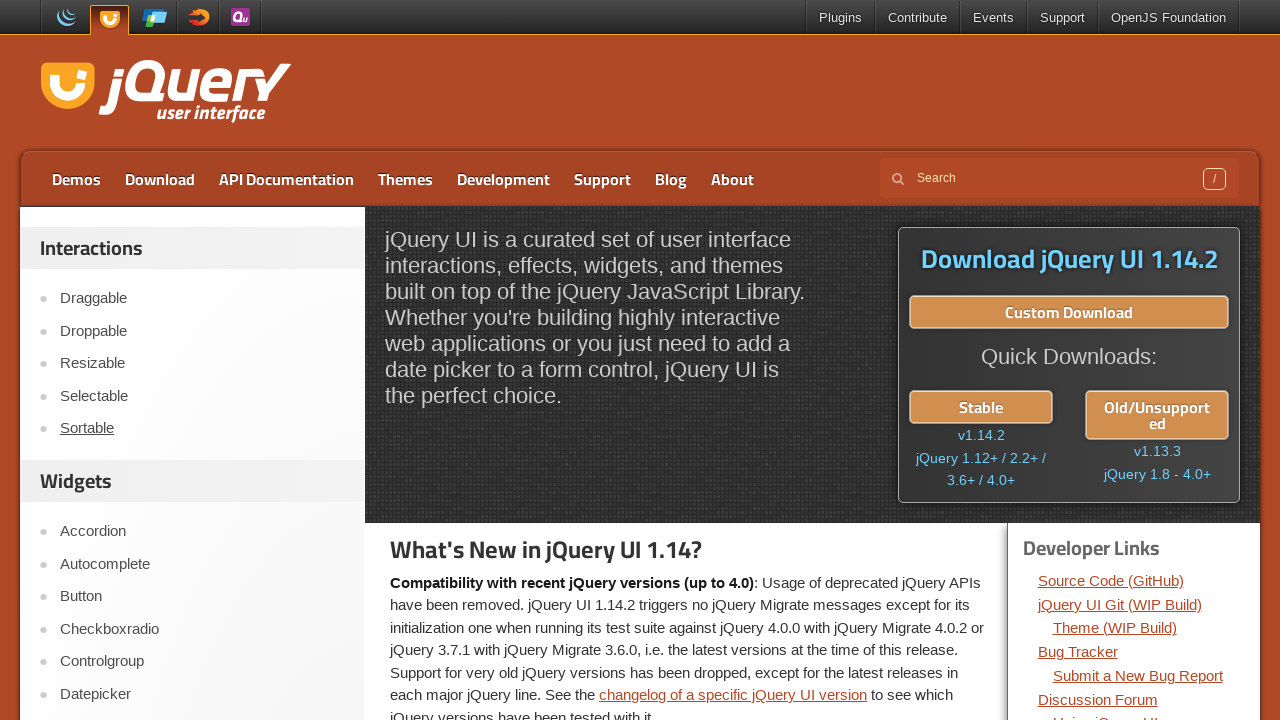